Tests bus ticket booking using object repository pattern - enters Hyderabad as source, Guntur as destination, selects date 16, and searches for buses.

Starting URL: https://www.apsrtconline.in/

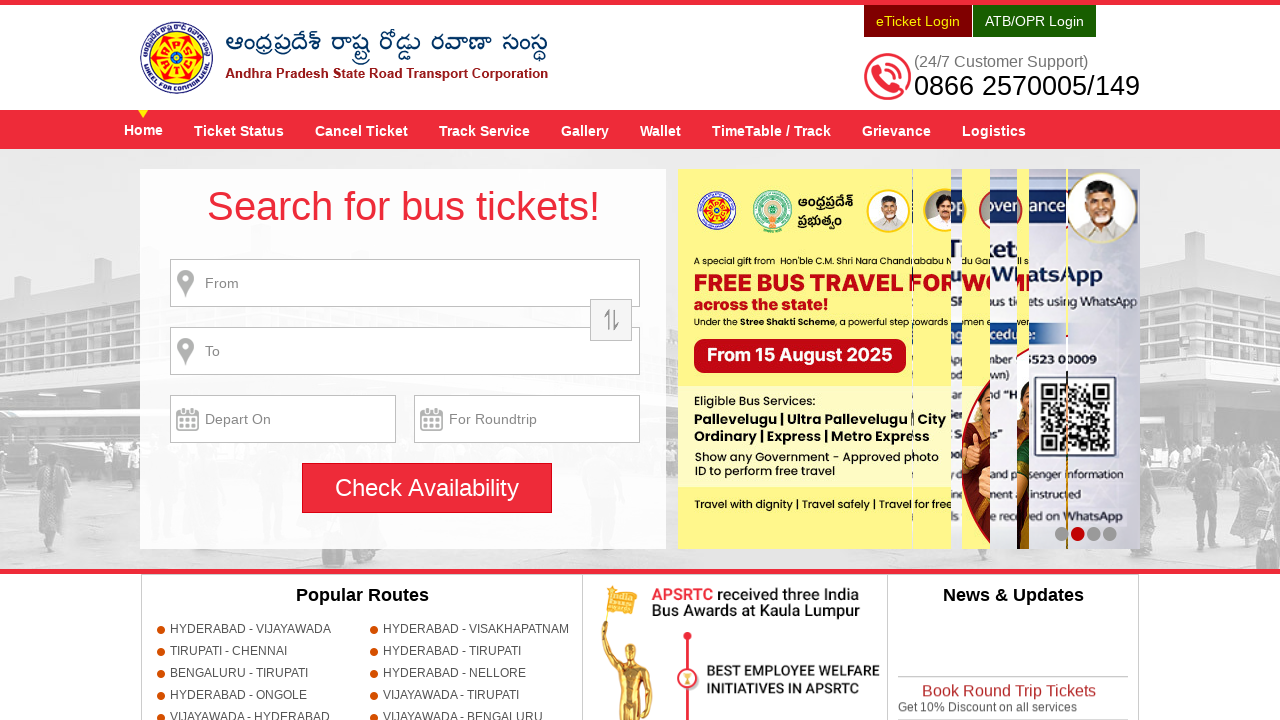

Filled source city field with 'HYDERABAD' on input[name='source']
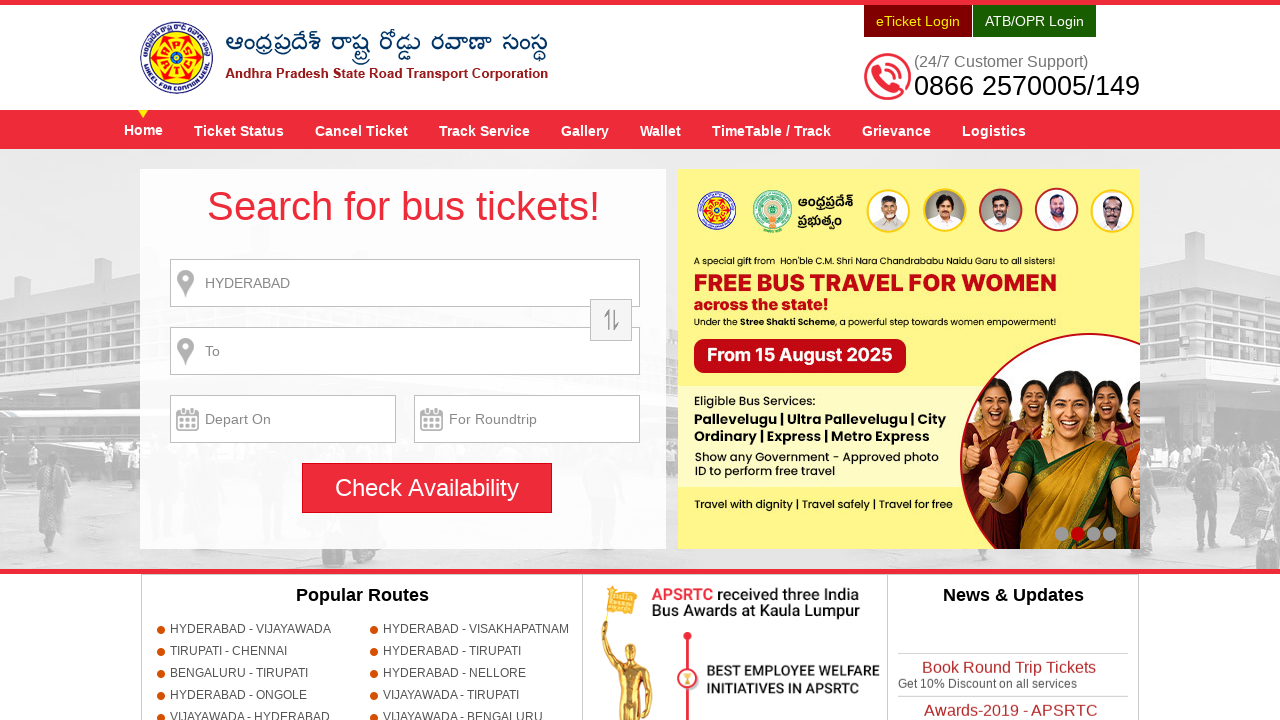

Pressed Enter to confirm source city
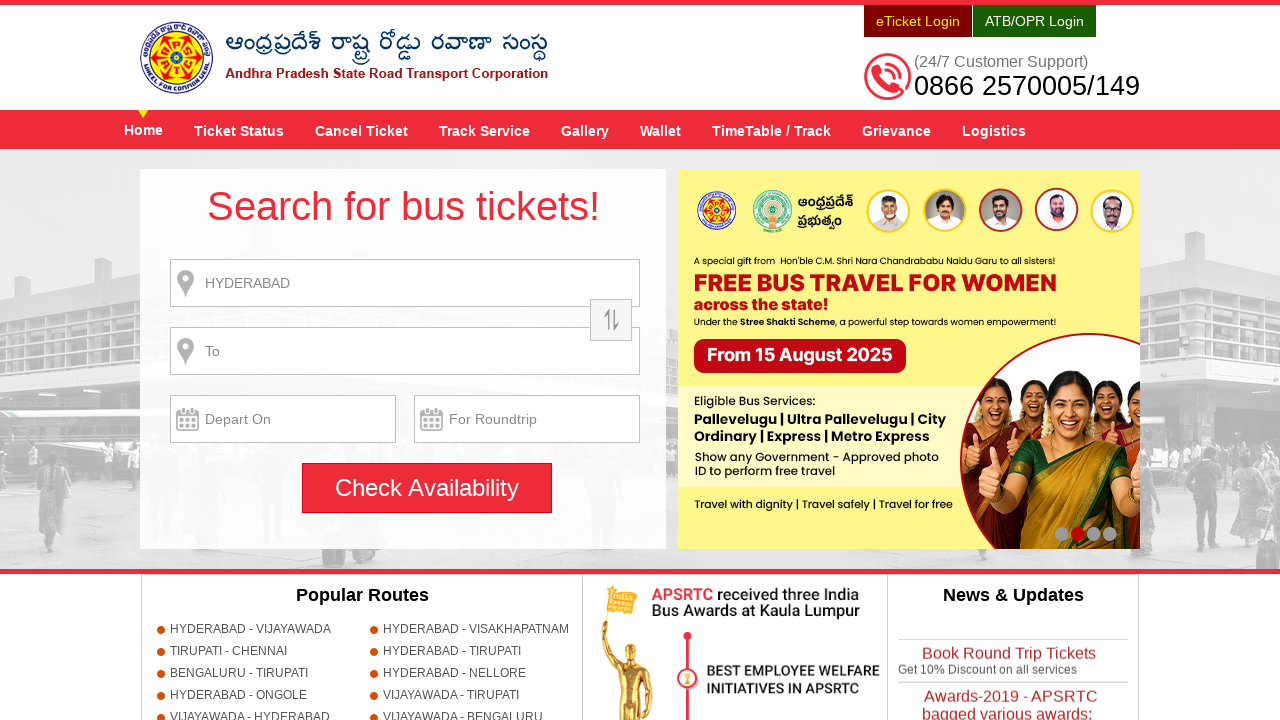

Waited 1000ms for source selection to process
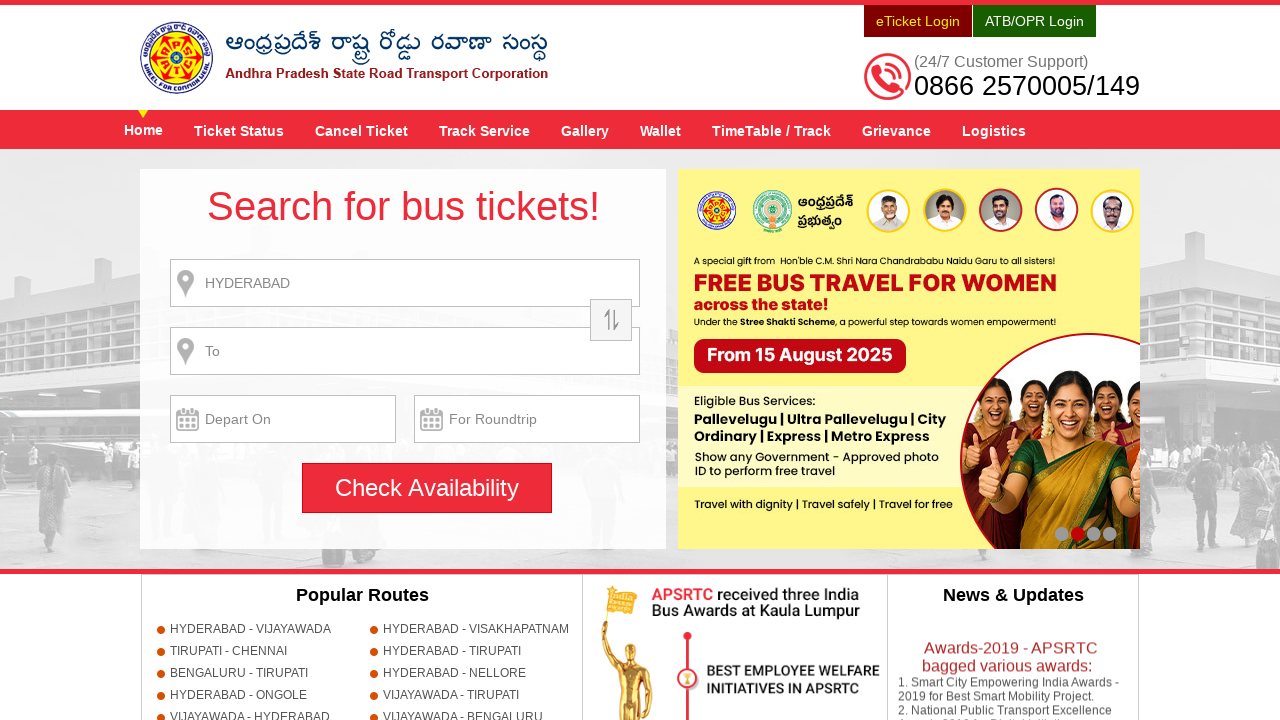

Clicked search button, triggering validation alert at (427, 488) on input[name='searchBtn']
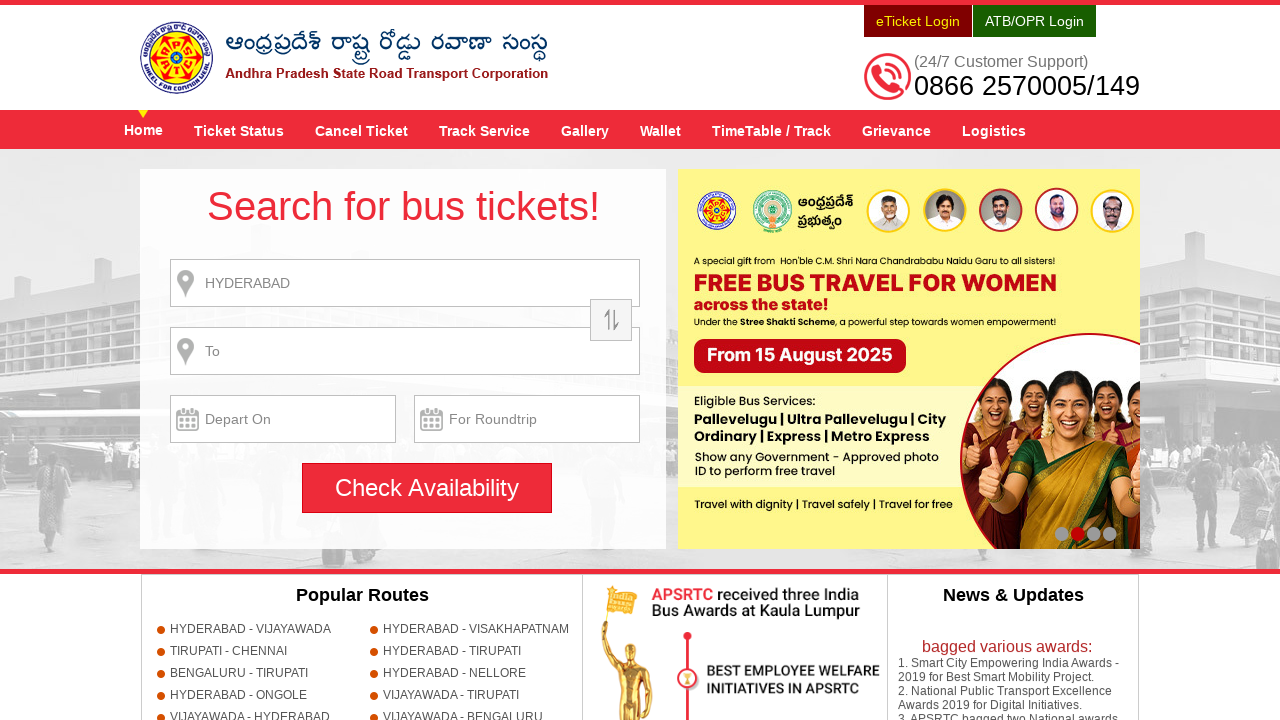

Set up dialog handler to accept alerts
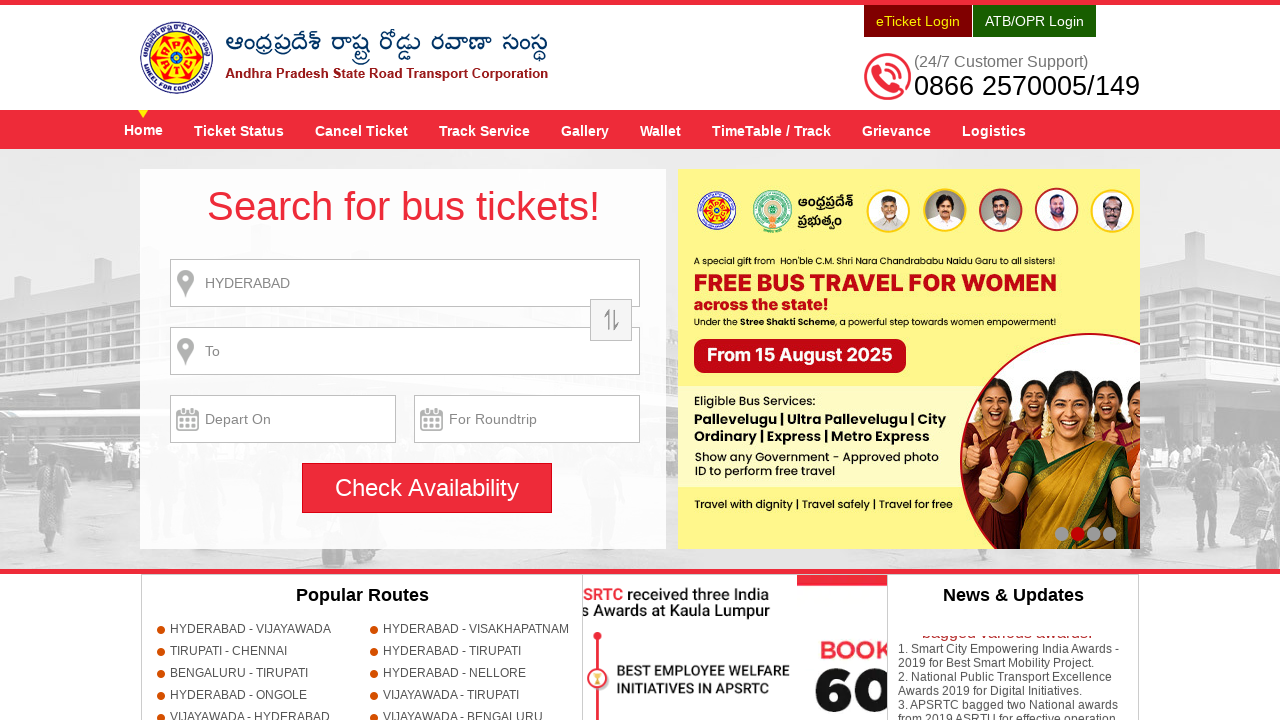

Filled destination city field with 'GUNTUR' on input[name='destination']
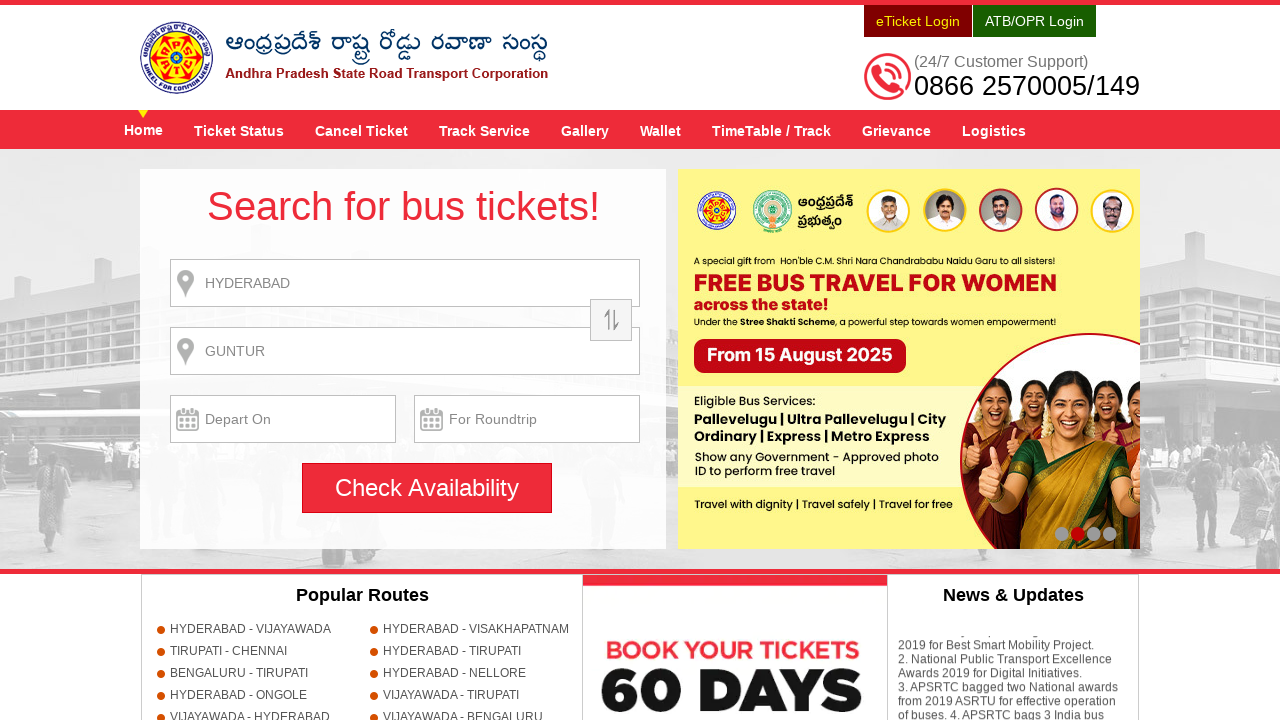

Pressed Enter to confirm destination city
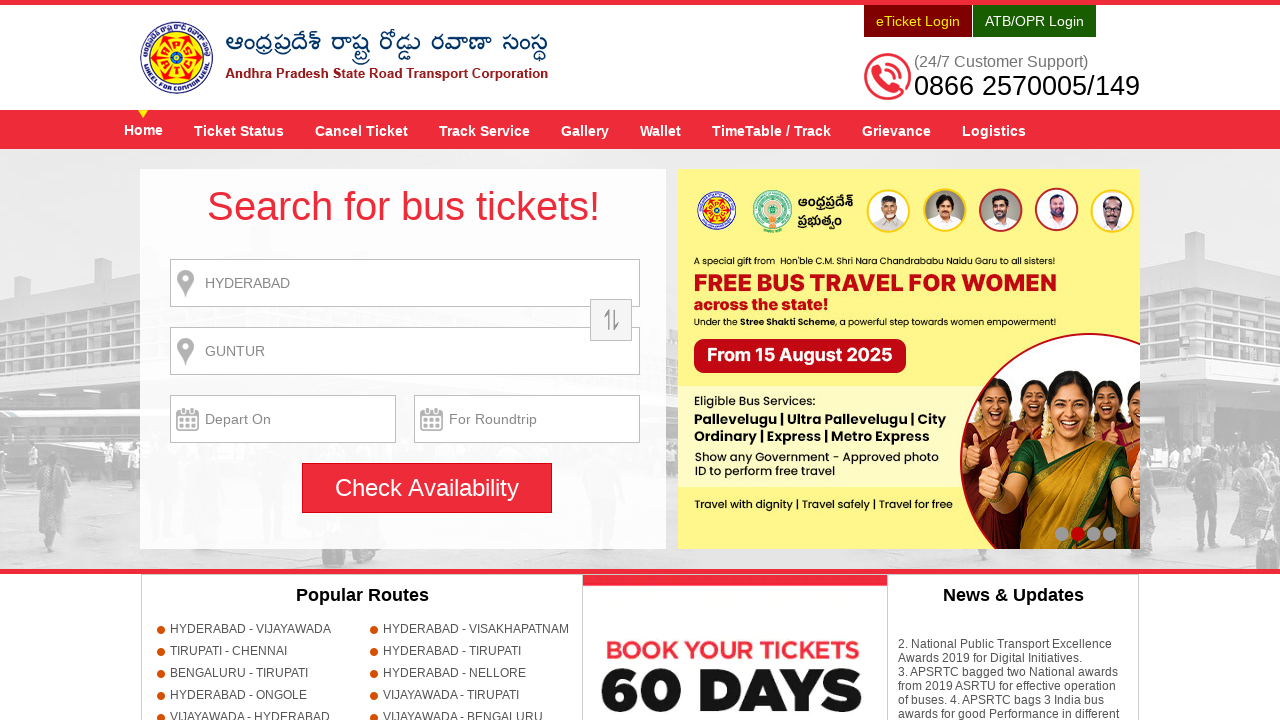

Waited 1000ms for destination selection to process
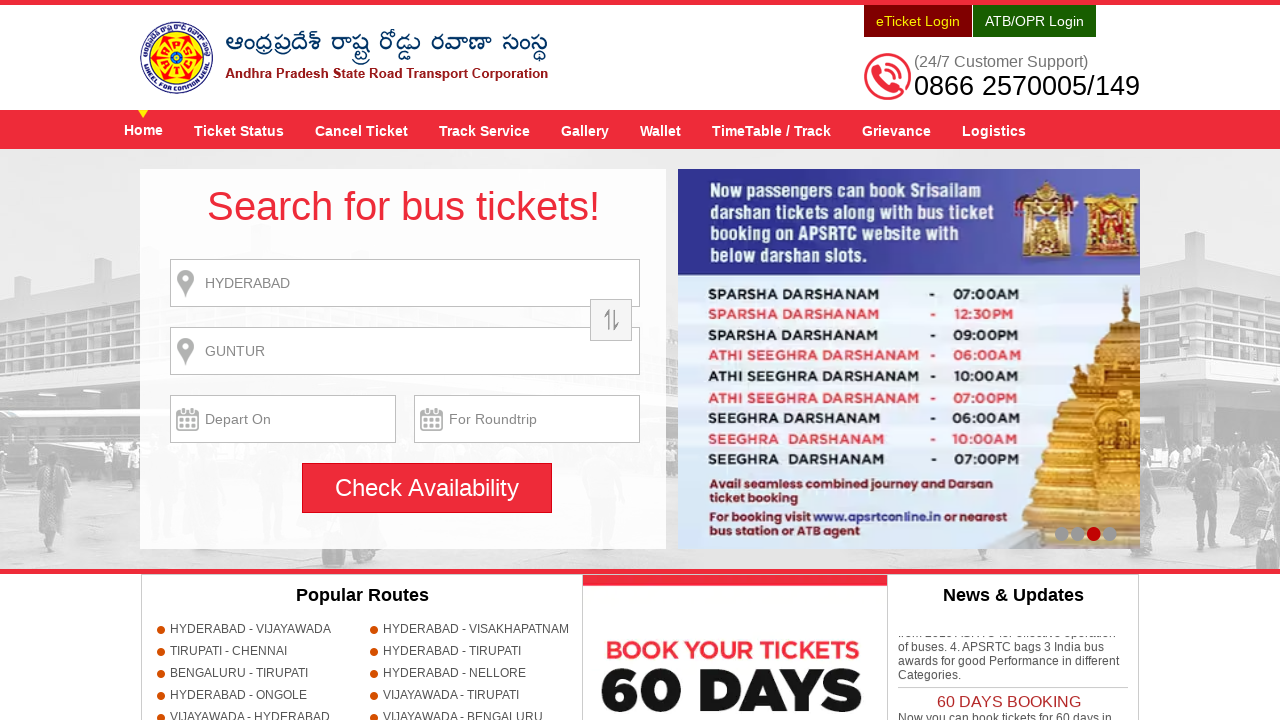

Clicked journey date field to open calendar at (283, 419) on input[name='txtJourneyDate']
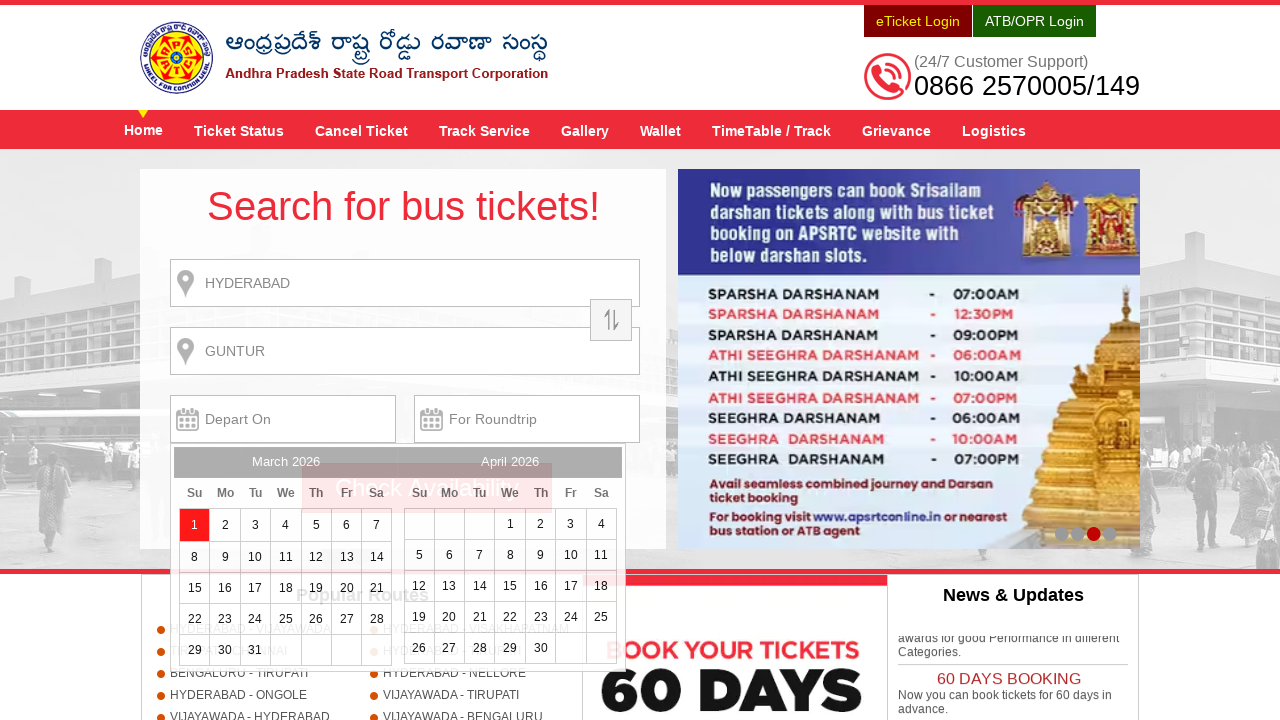

Selected date 16 from calendar at (225, 588) on a:text('16')
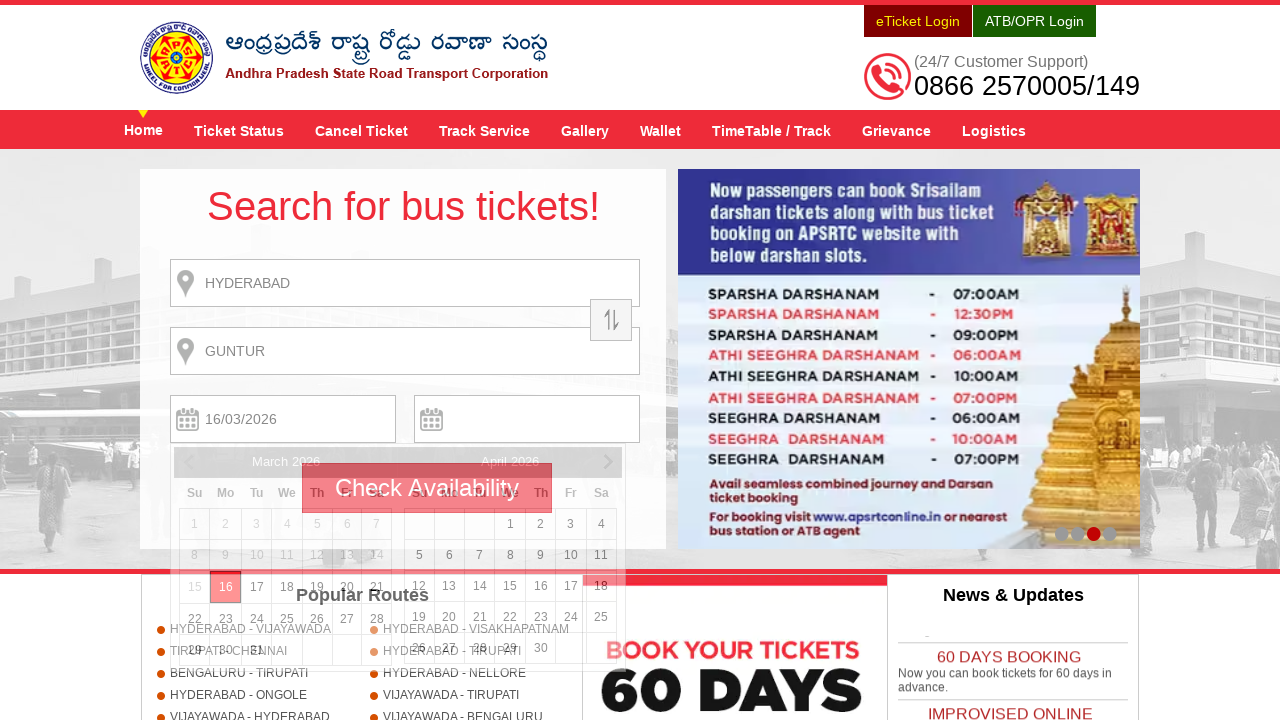

Clicked search button to search for available buses at (427, 488) on input[name='searchBtn']
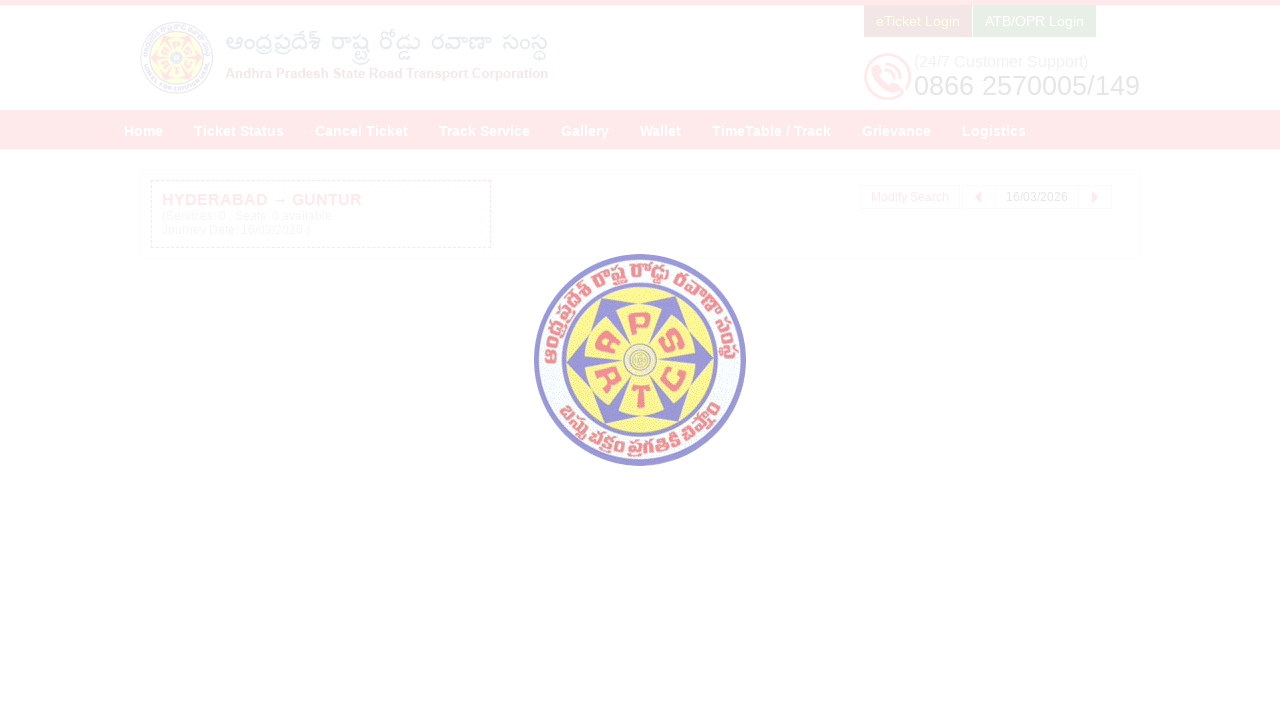

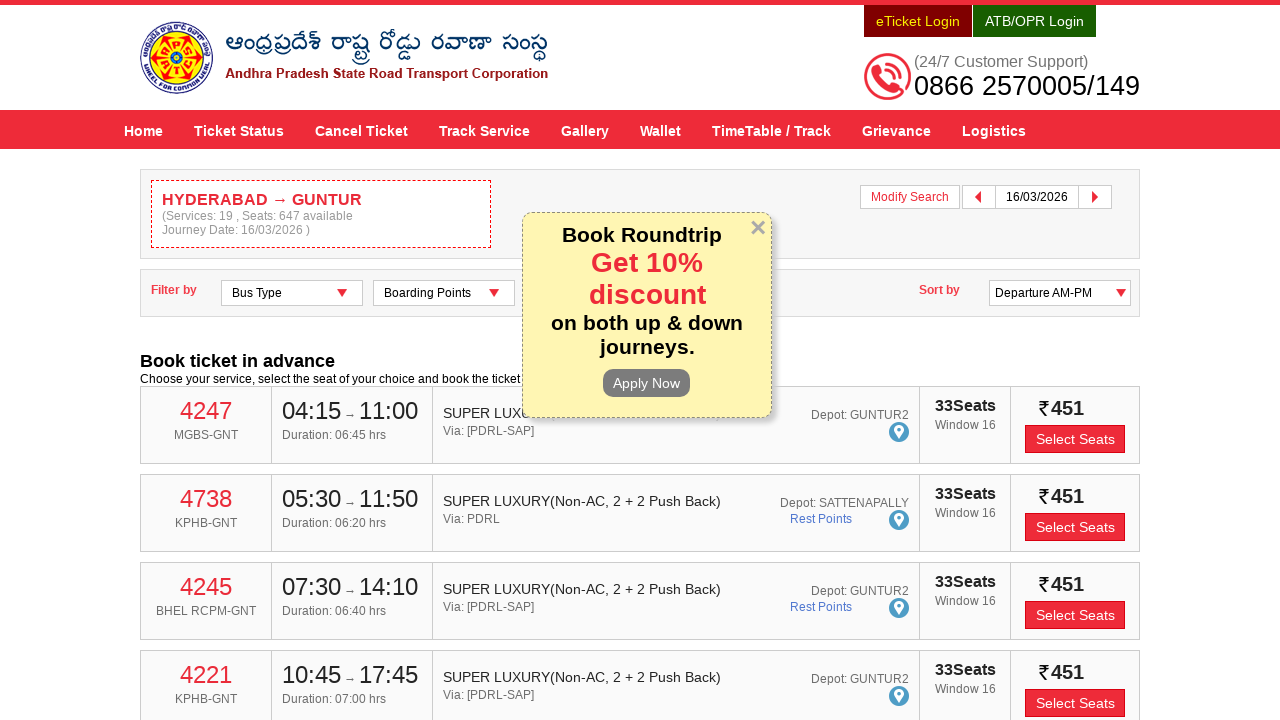